Tests browser navigation methods by visiting IKEA pages, navigating back/forward, and refreshing while verifying page titles

Starting URL: https://www.ikea.com/

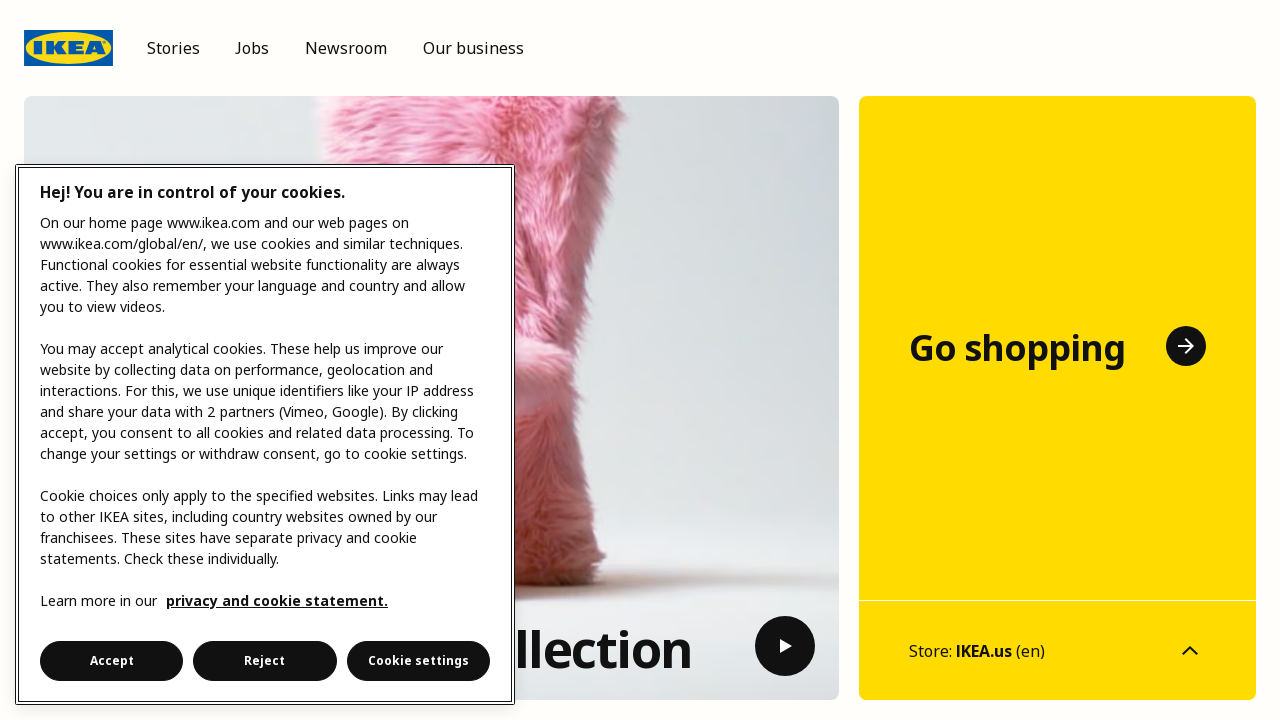

Verified initial page title contains 'Welcome'
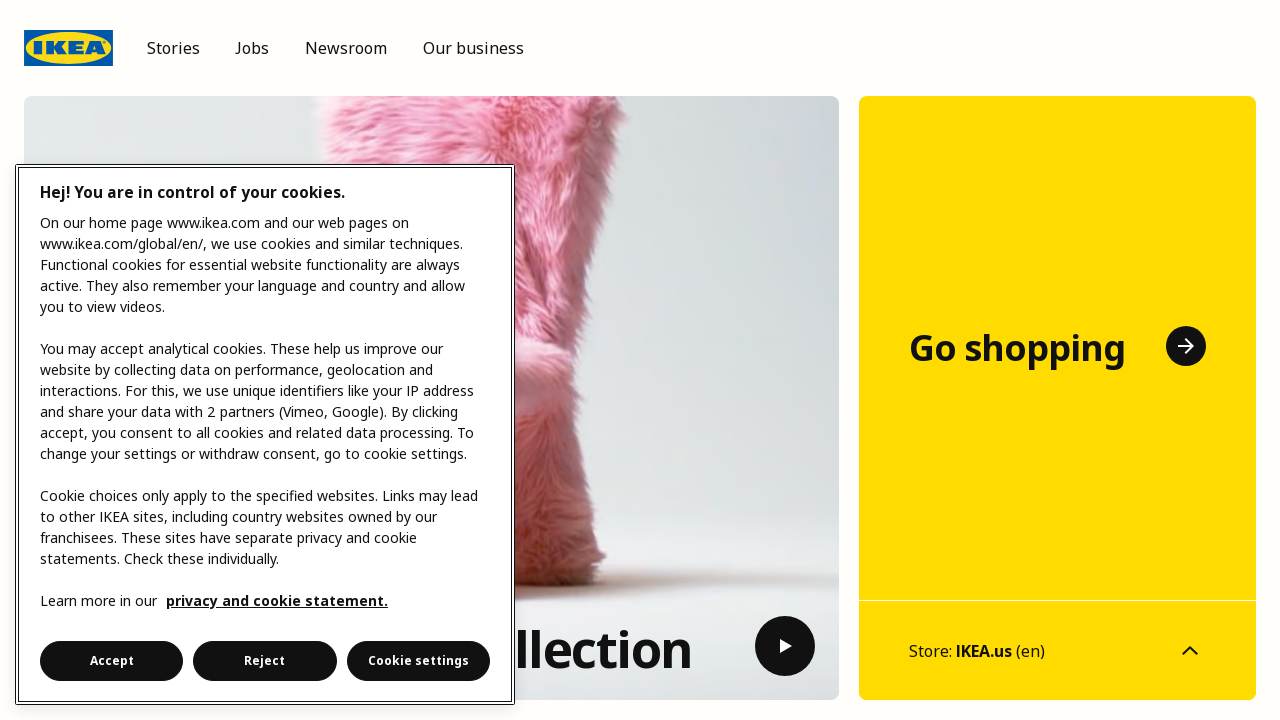

Navigated to IKEA newsroom page
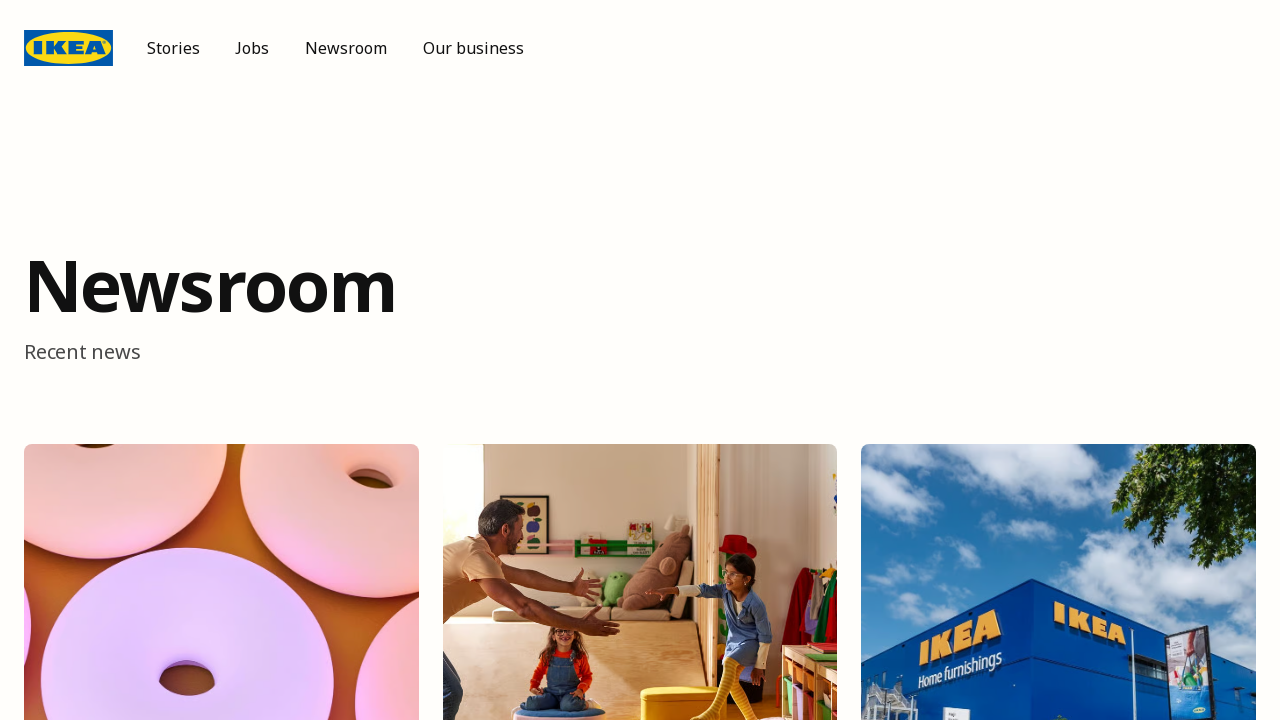

Verified newsroom page title contains 'Newsroom'
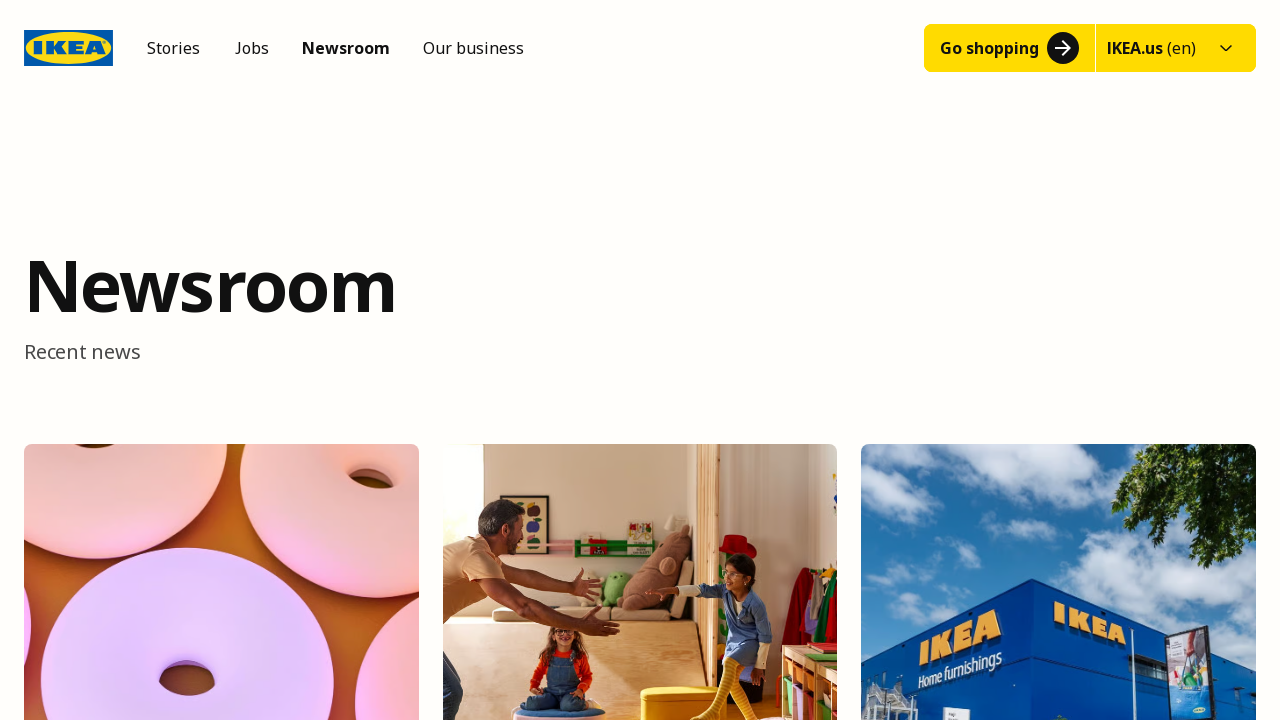

Navigated back to main IKEA page
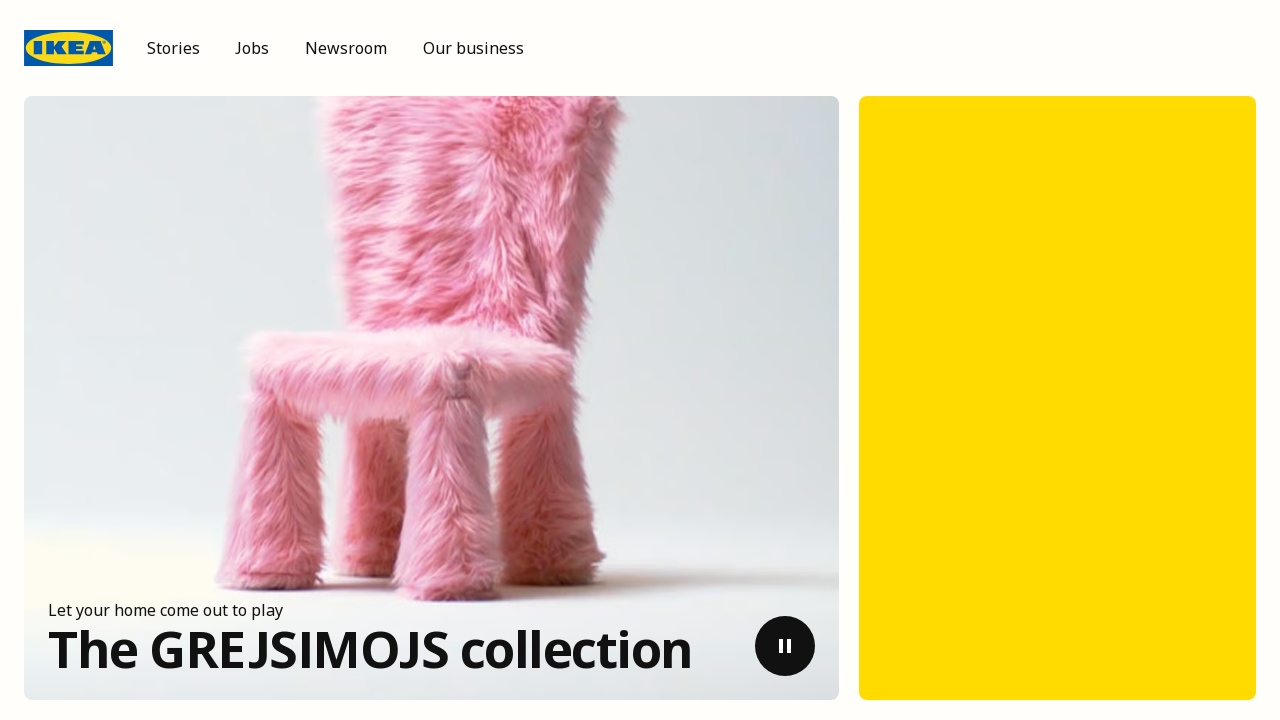

Verified main page title contains 'Welcome' after back navigation
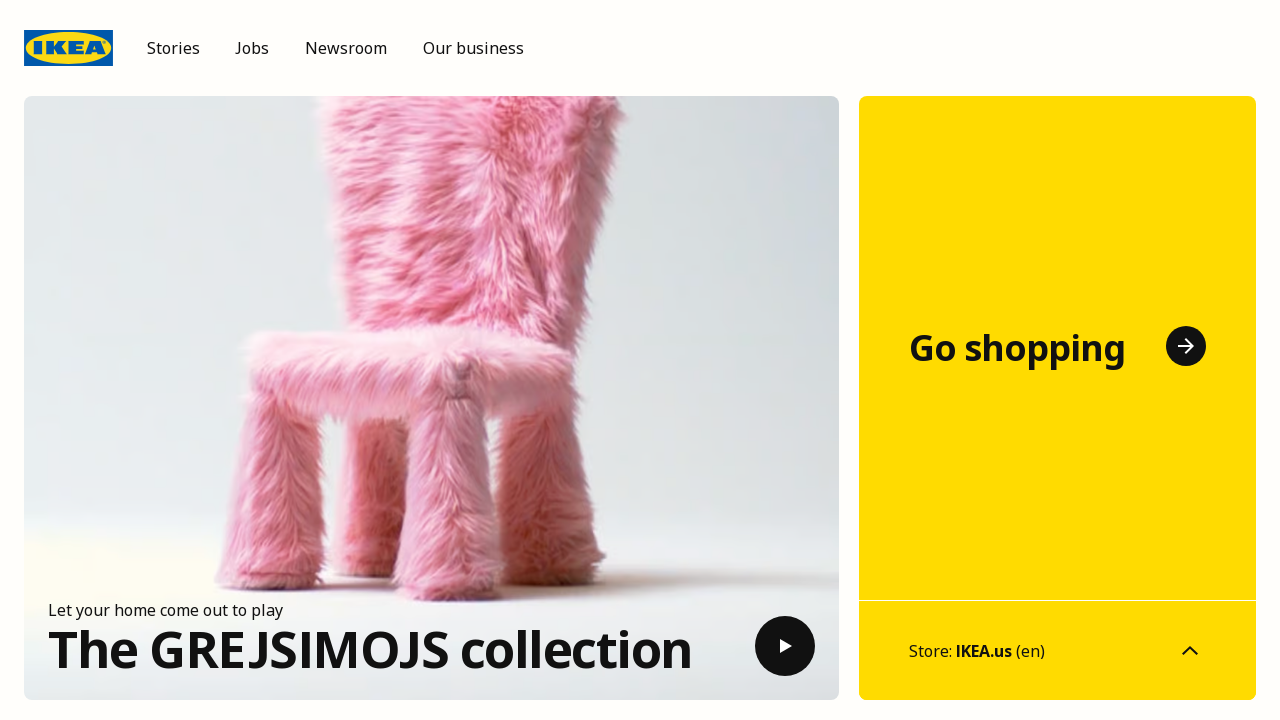

Navigated forward to newsroom page
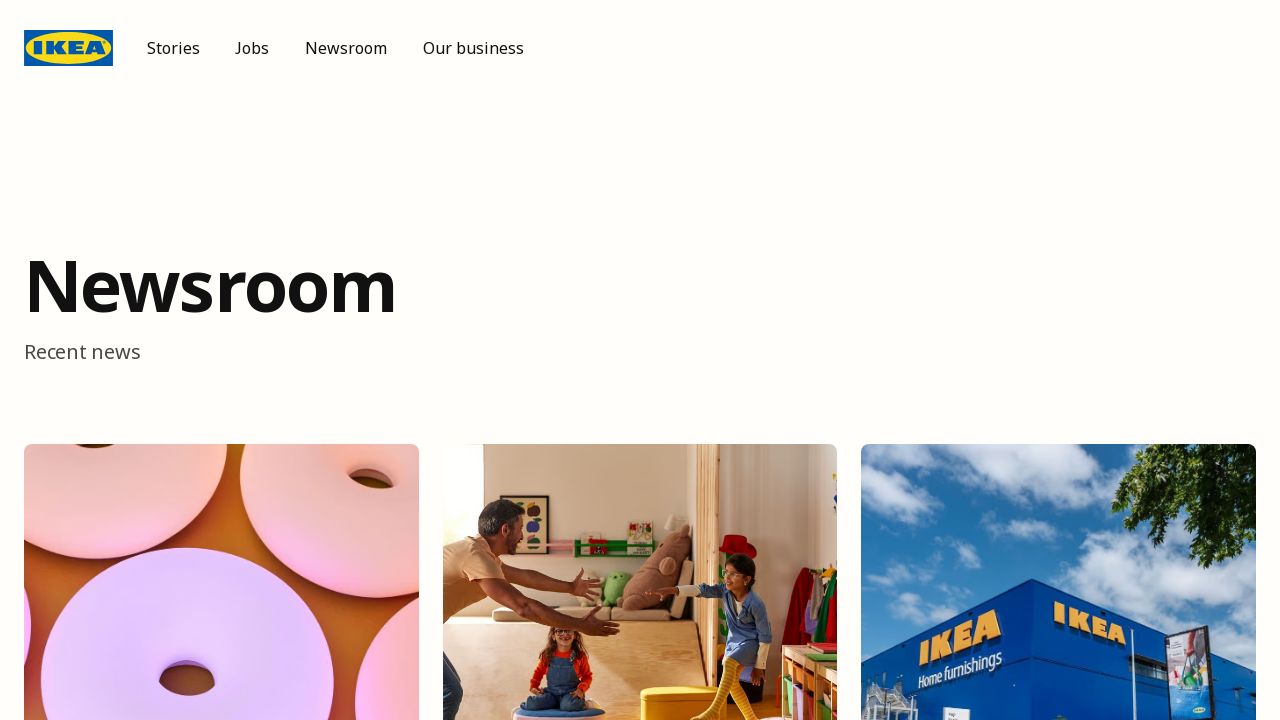

Verified newsroom page title contains 'Newsroom' after forward navigation
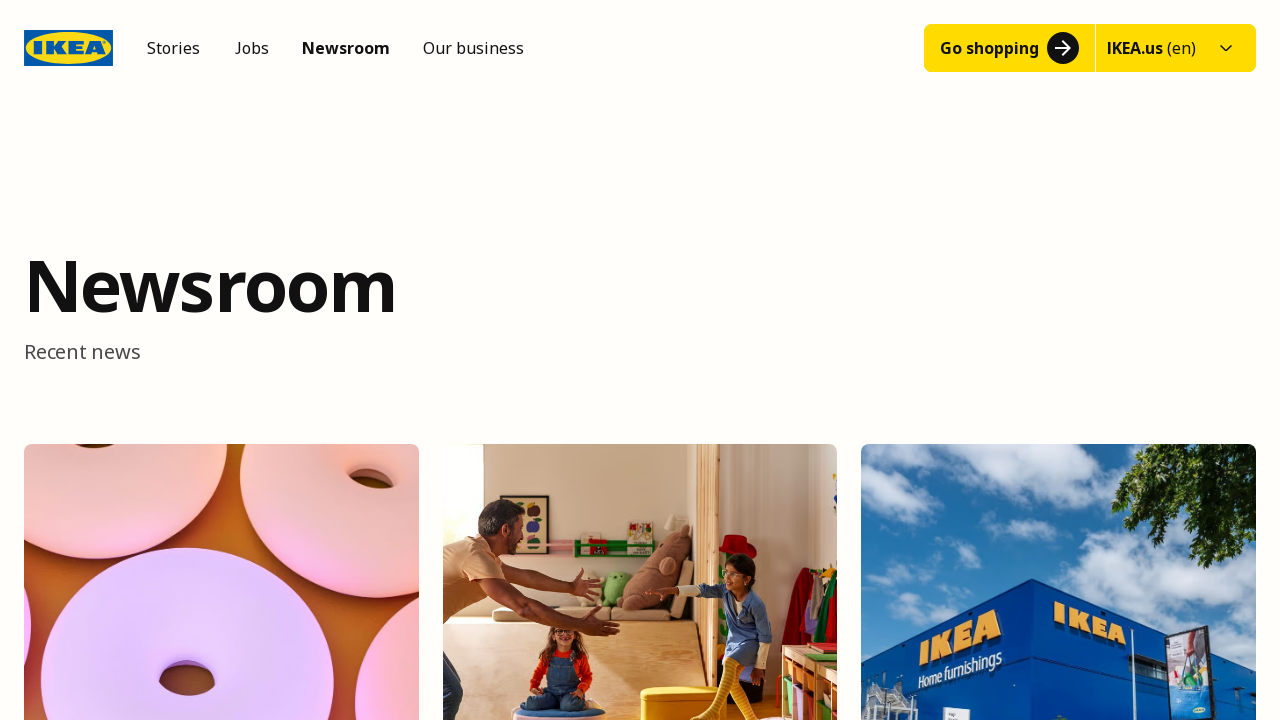

Refreshed the newsroom page
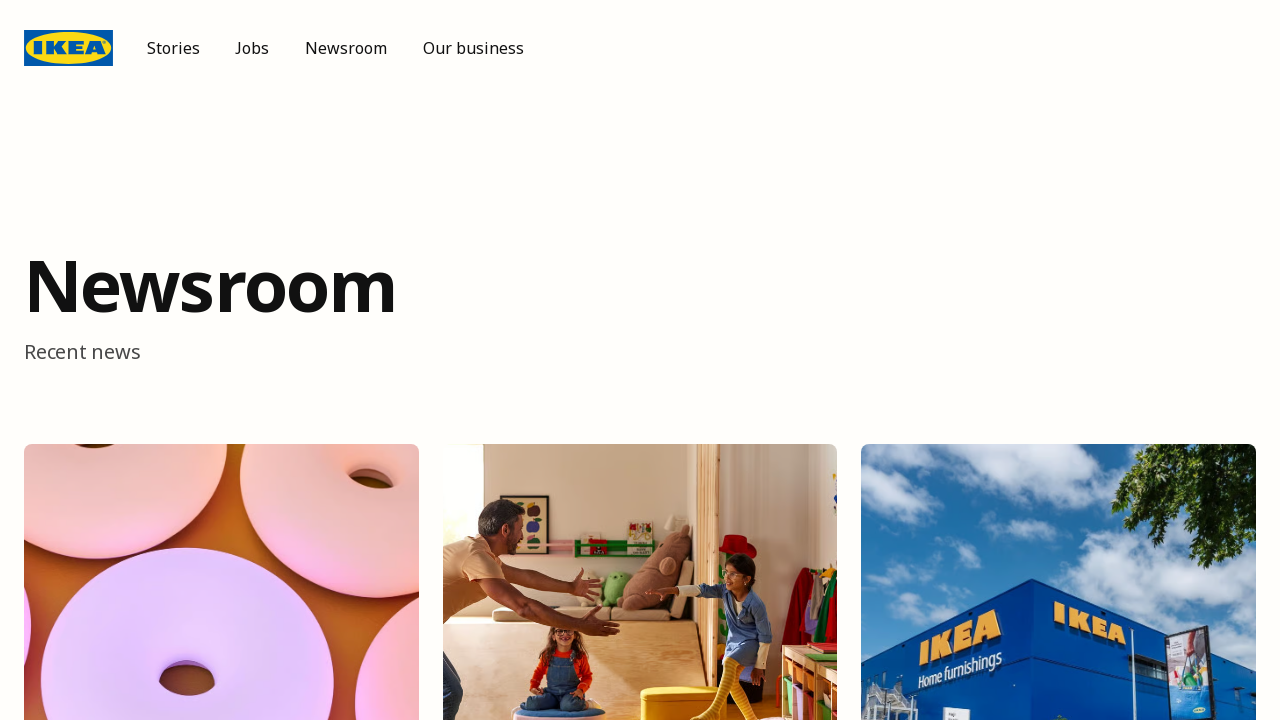

Verified newsroom page title contains 'Newsroom' after refresh
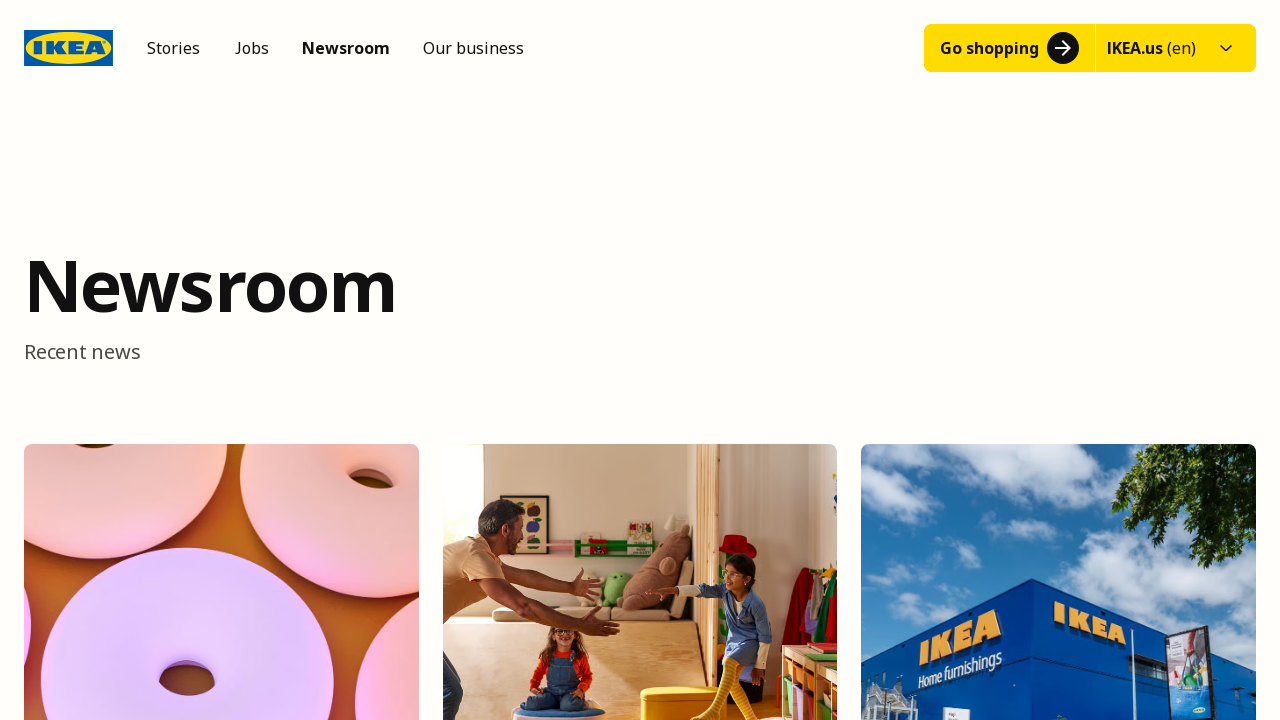

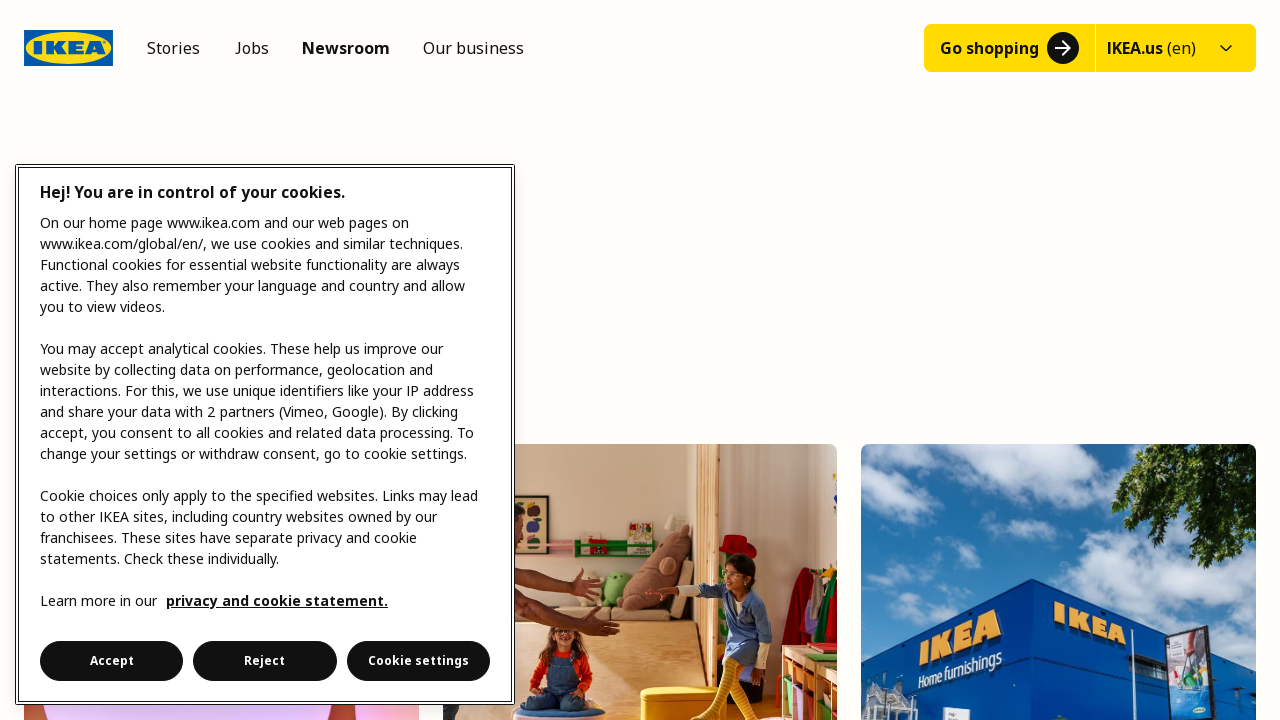